Tests the calculator's addition functionality by adding 1 + 2 and verifying the result is 3

Starting URL: https://testsheepnz.github.io/BasicCalculator

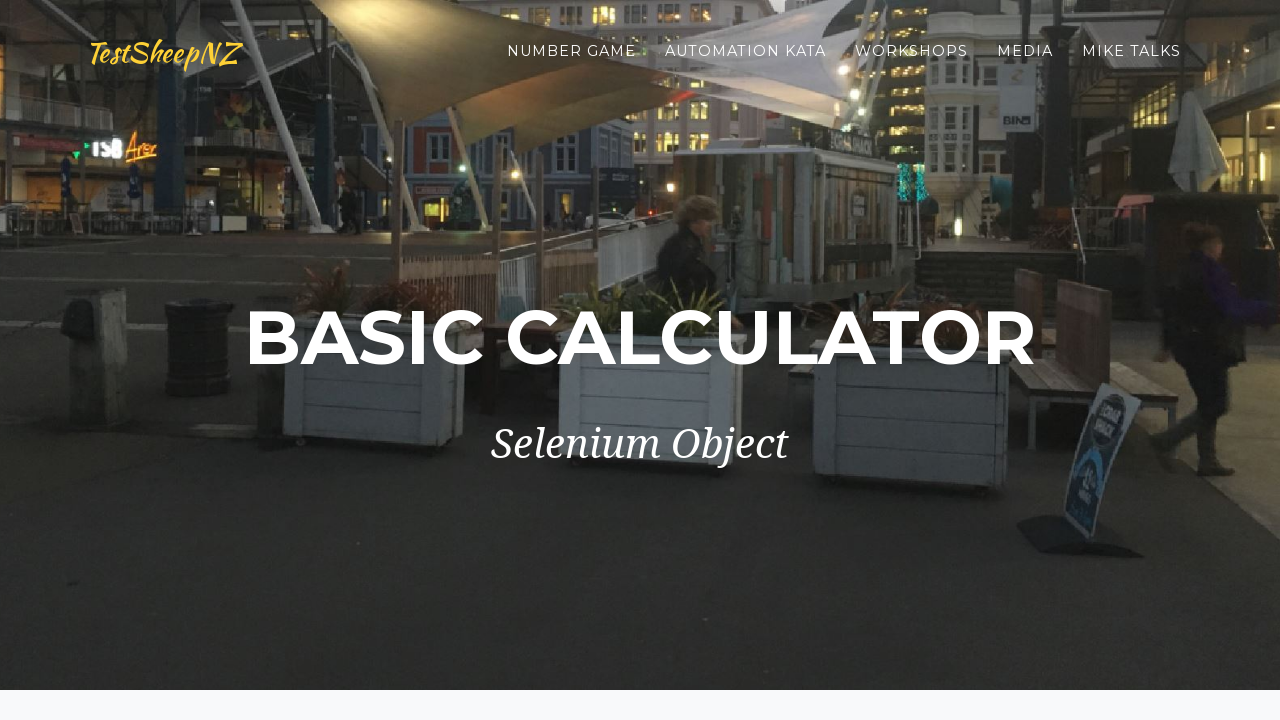

Selected calculator build version 1 on select[name="selectBuild"]
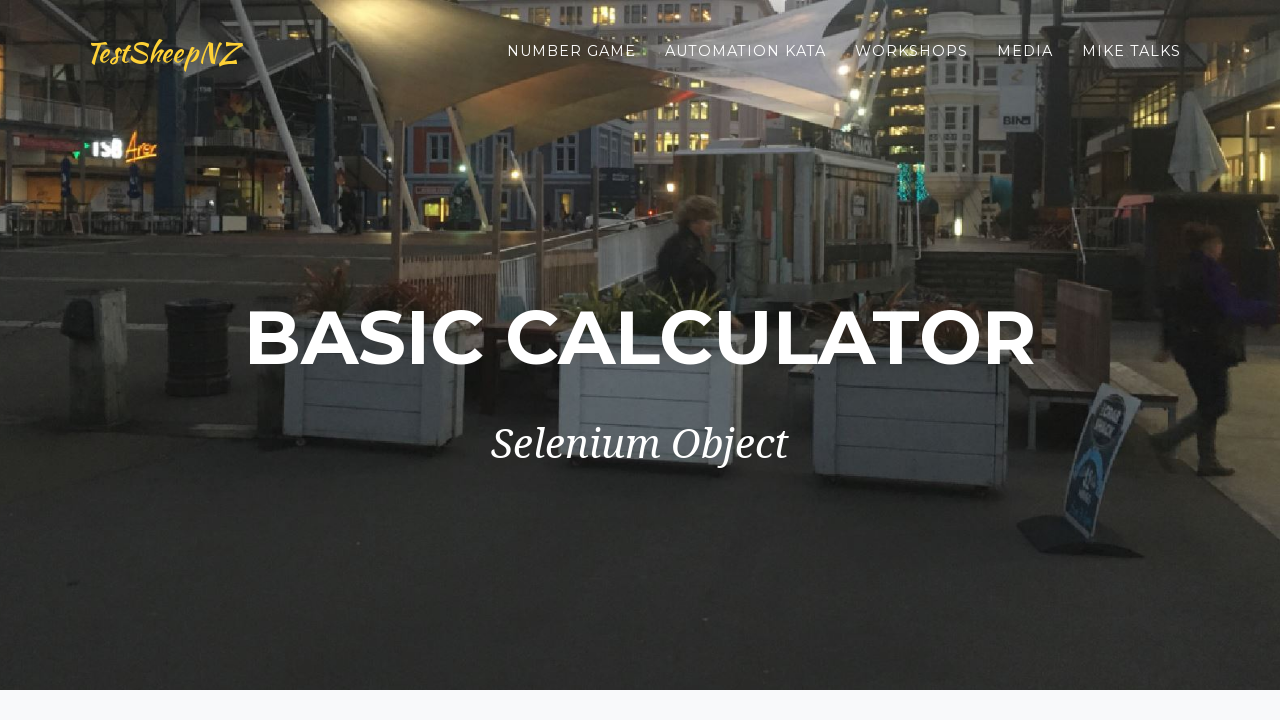

Entered first number: 1 on #number1Field
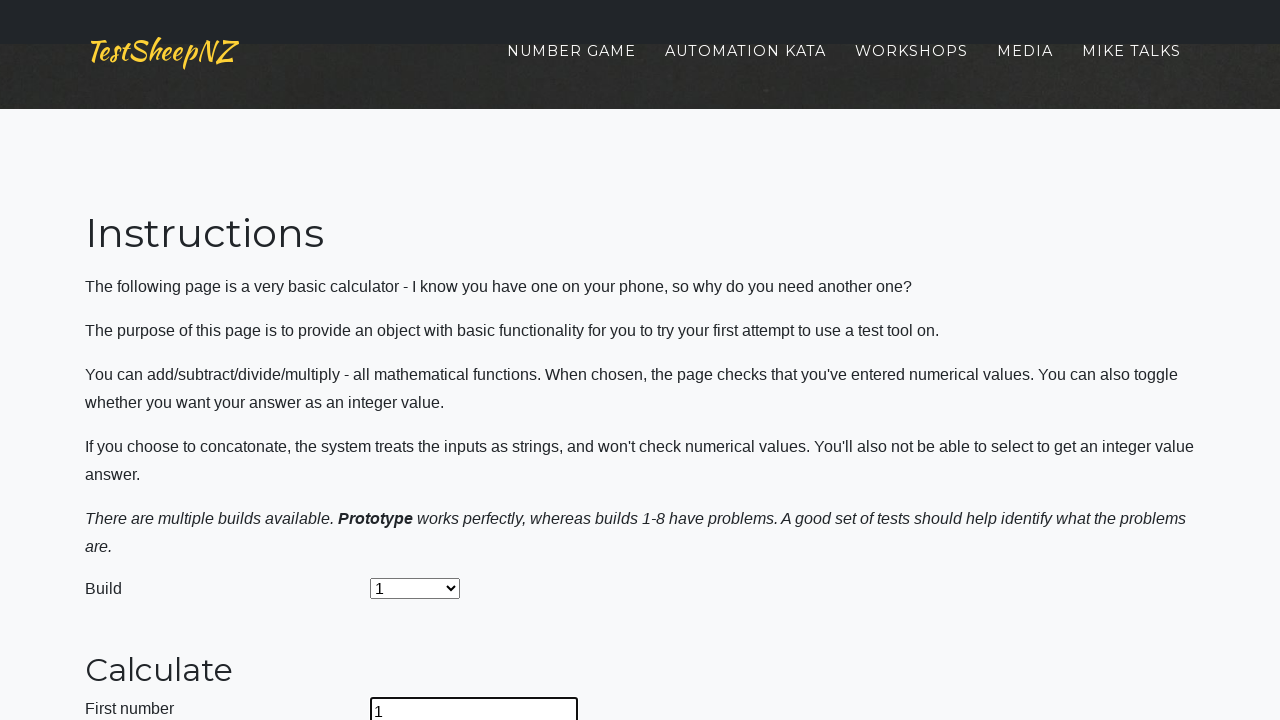

Entered second number: 2 on #number2Field
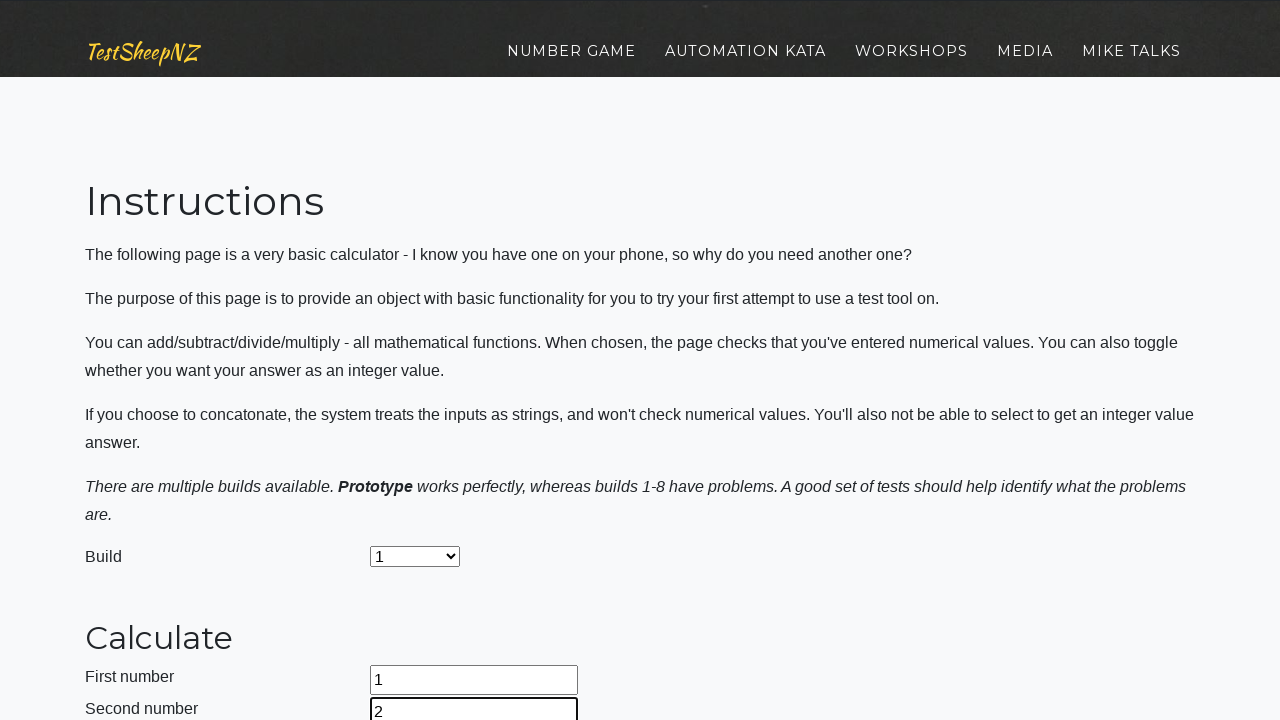

Selected addition operation on select[name="selectOperation"]
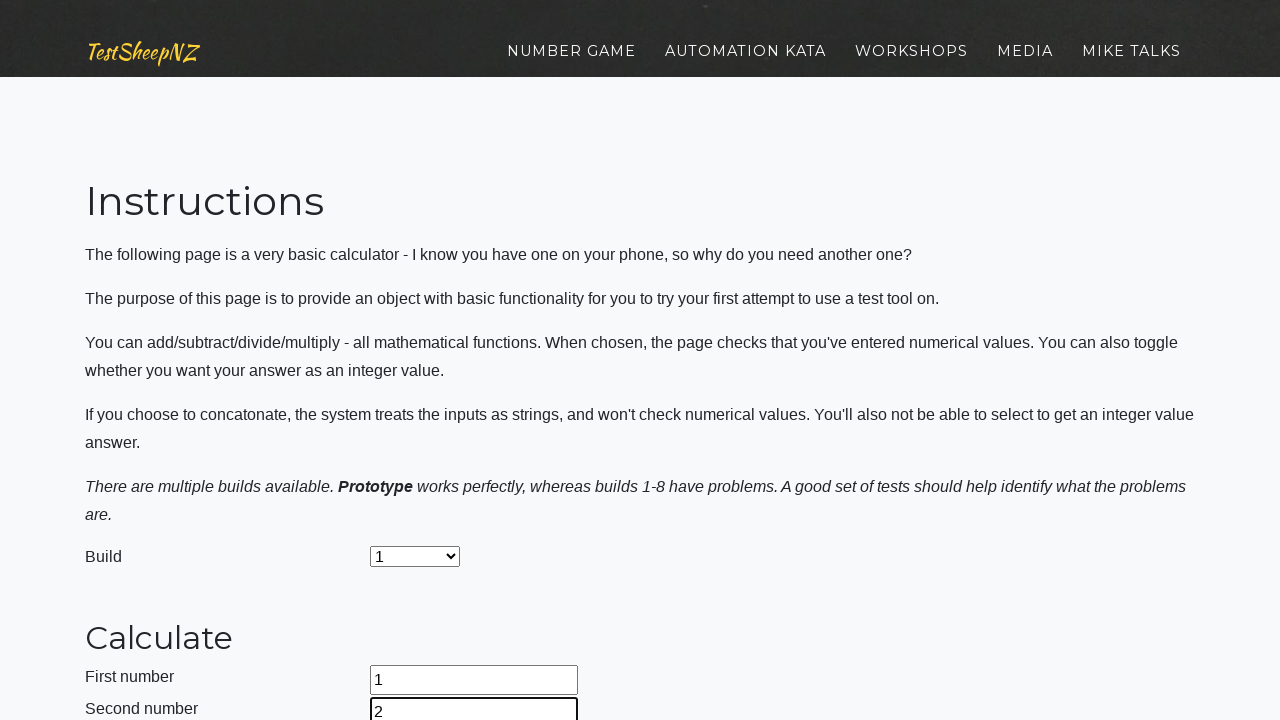

Clicked calculate button at (422, 361) on input:has-text("Calculate")
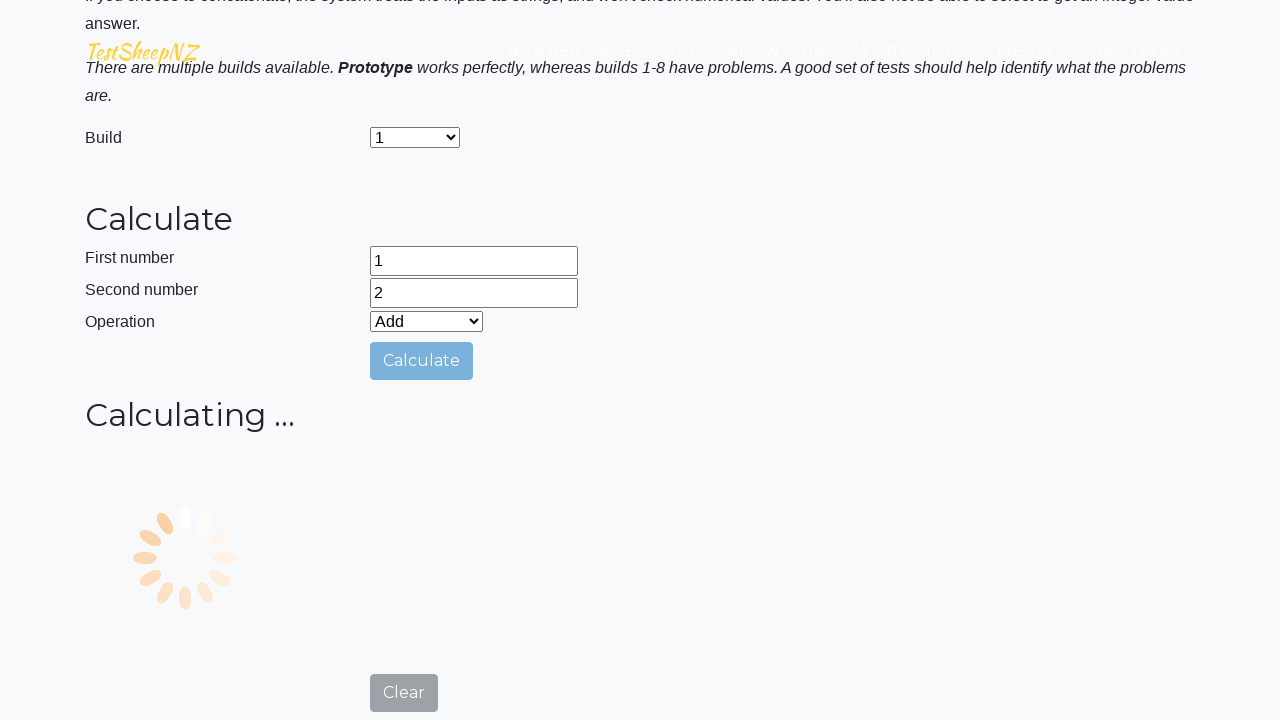

Result field appeared with answer 3
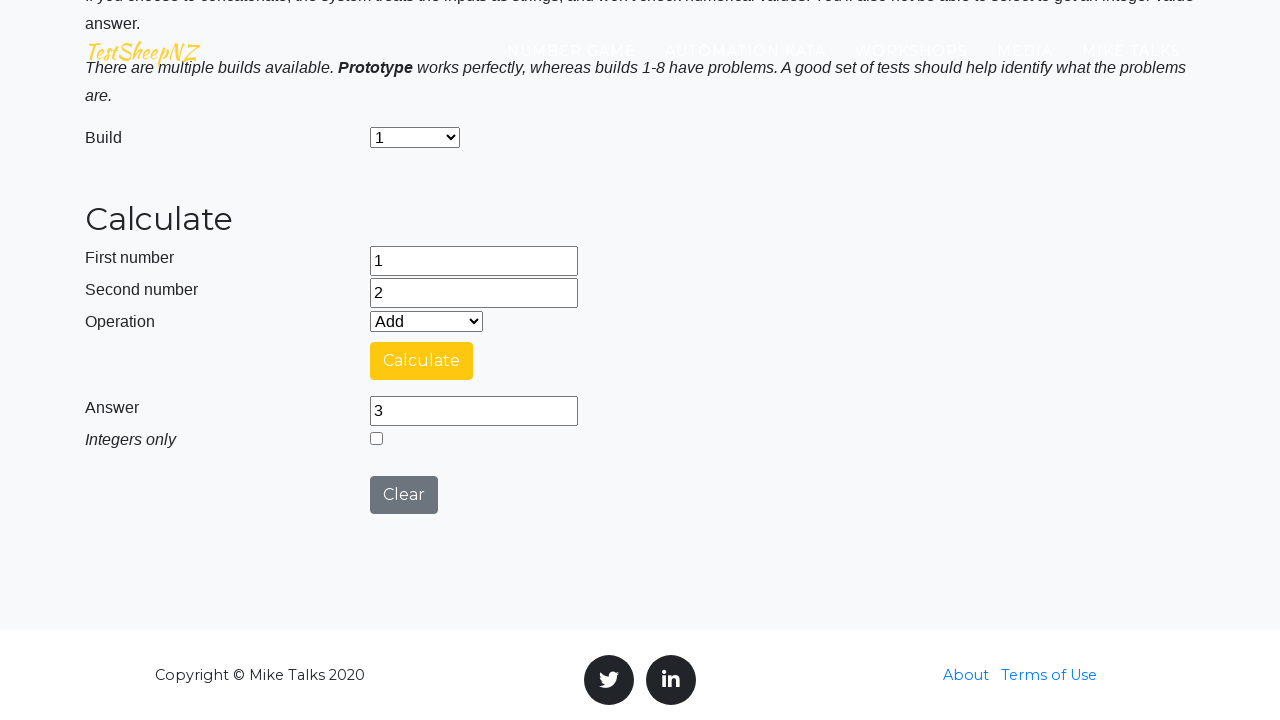

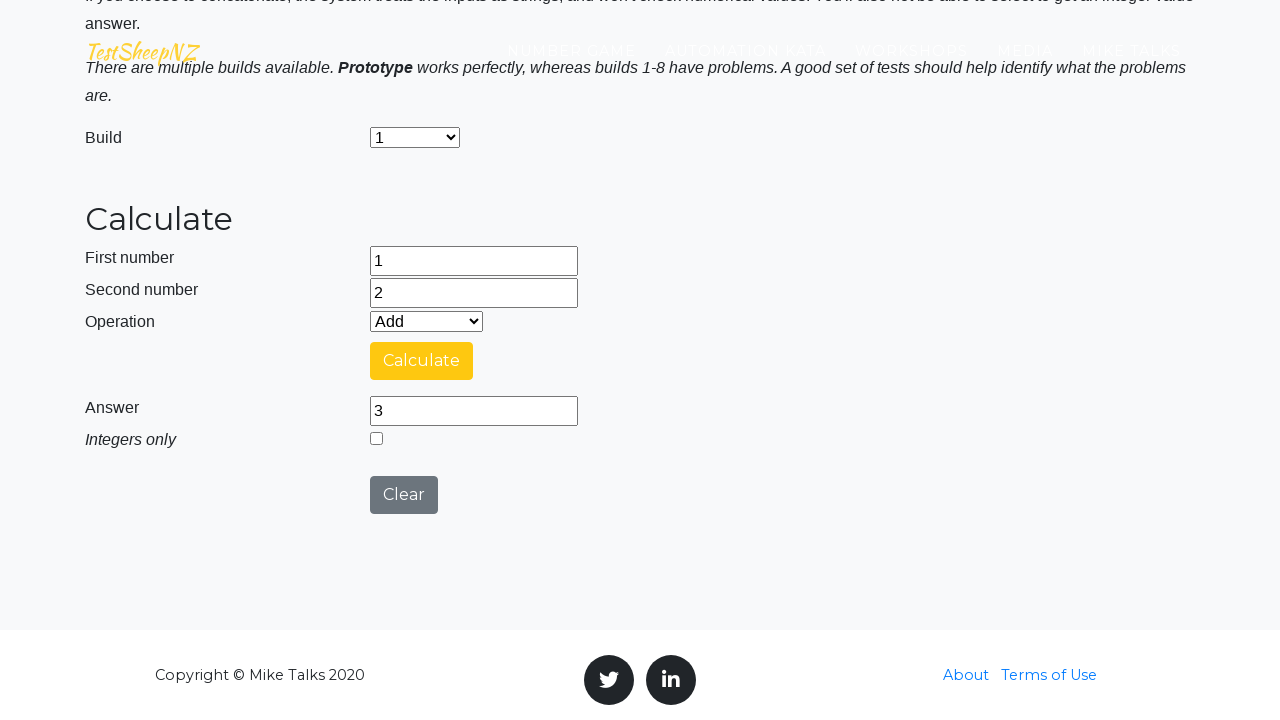